Waits for price to reach $100, clicks book button, solves a math problem, and submits the answer

Starting URL: https://suninjuly.github.io/explicit_wait2.html

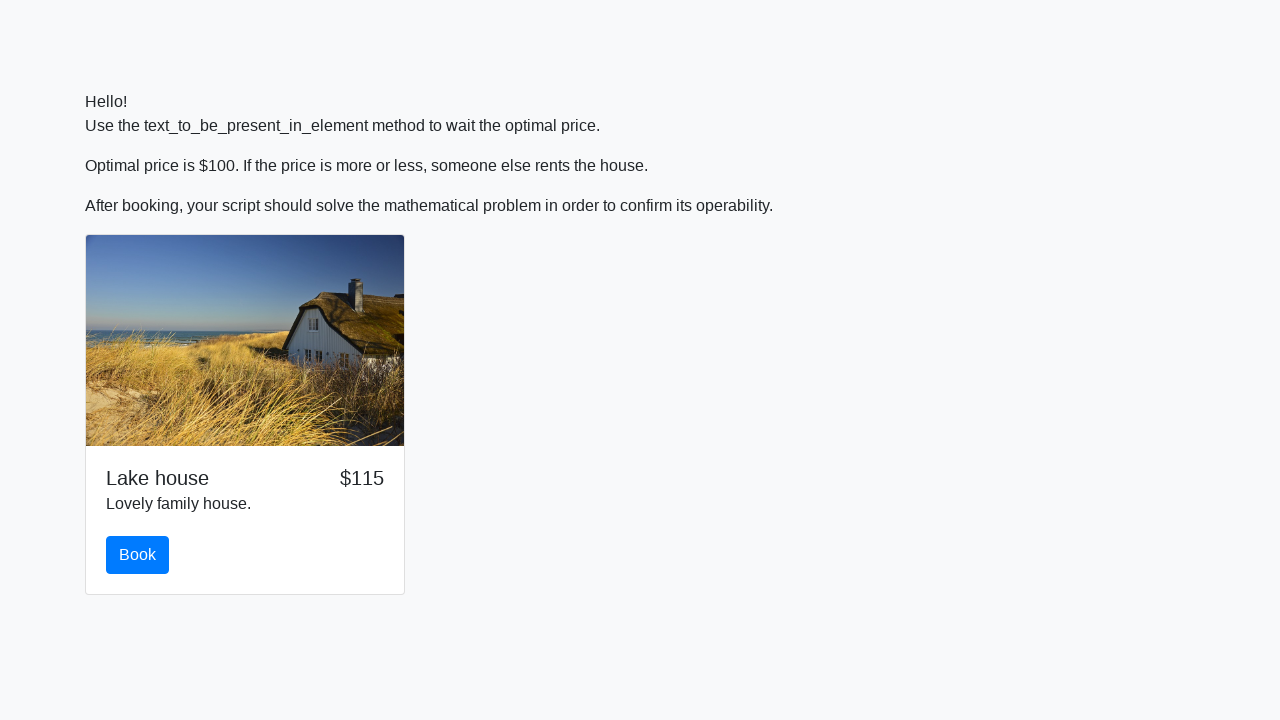

Waited for price to reach $100
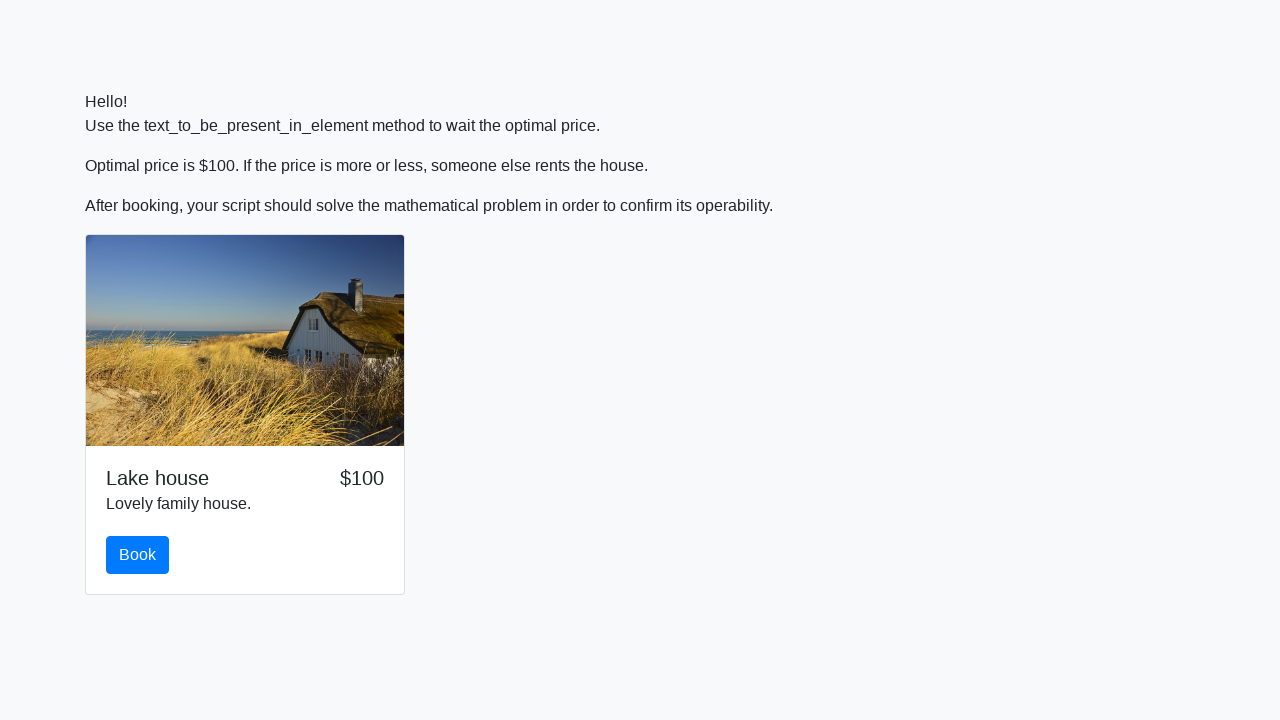

Clicked the book button at (138, 555) on #book
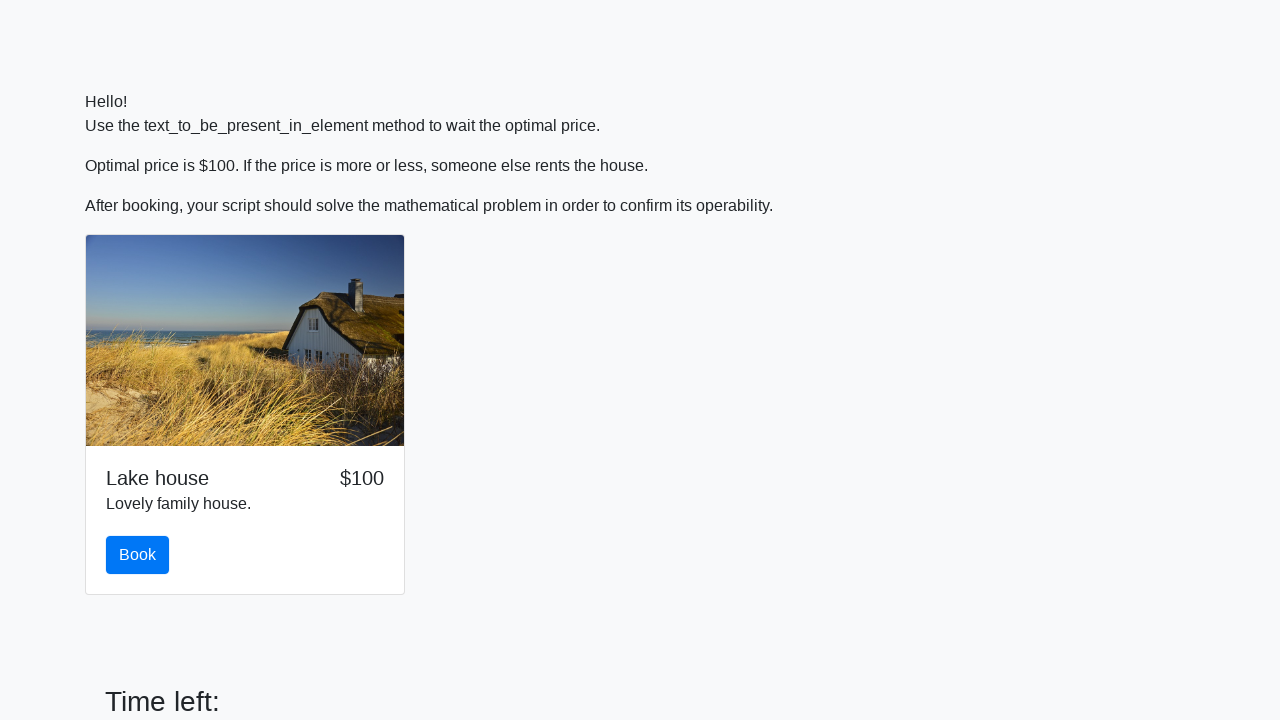

Retrieved input value: 903
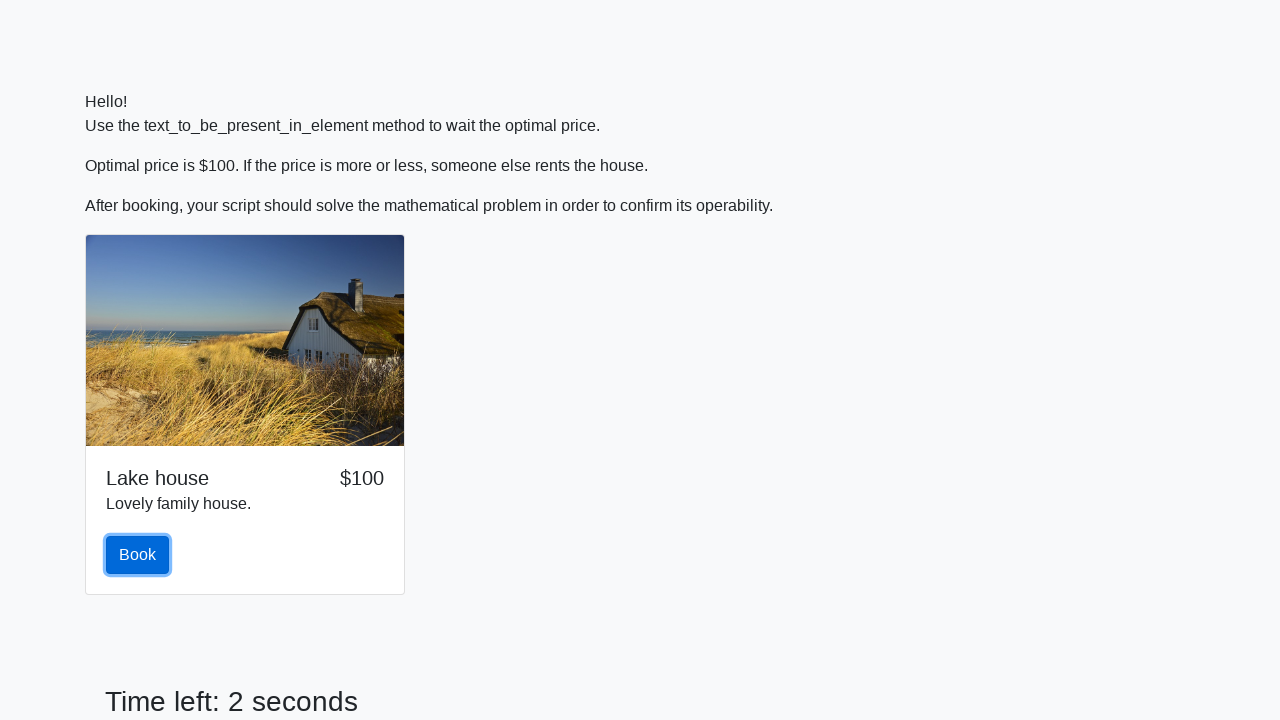

Calculated answer using math formula: 2.463140496039347
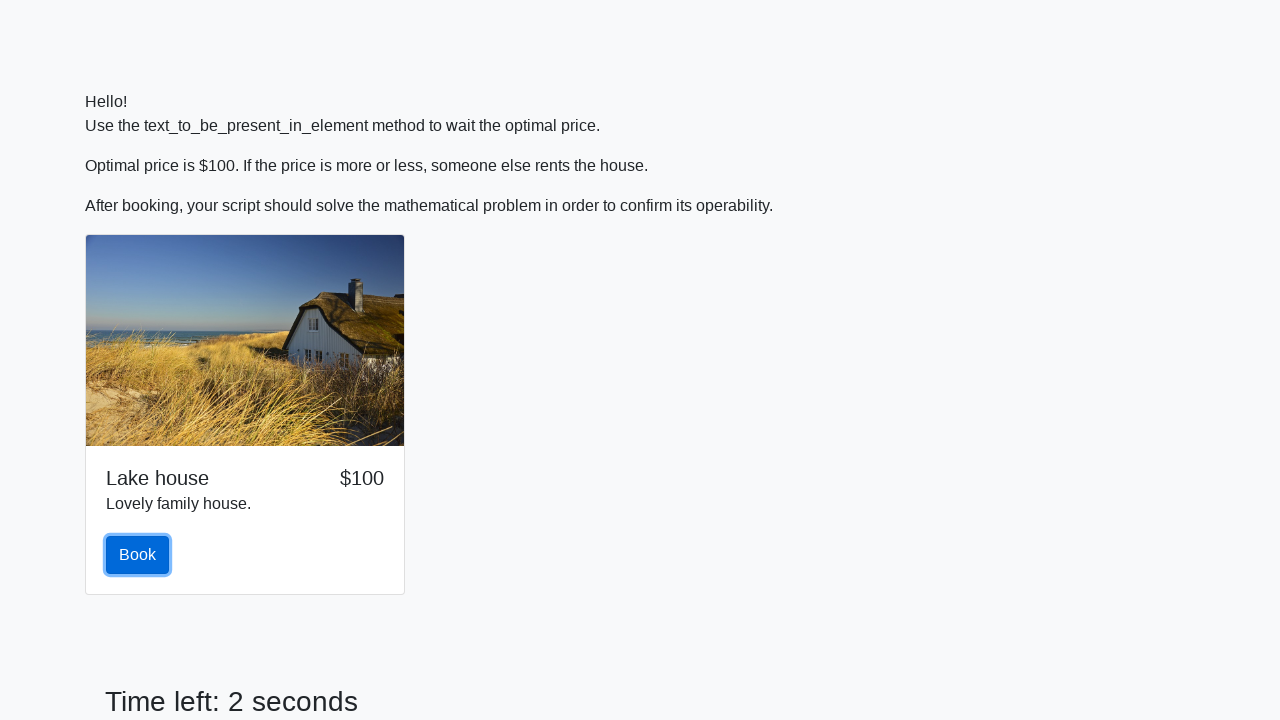

Filled in the calculated answer on #answer
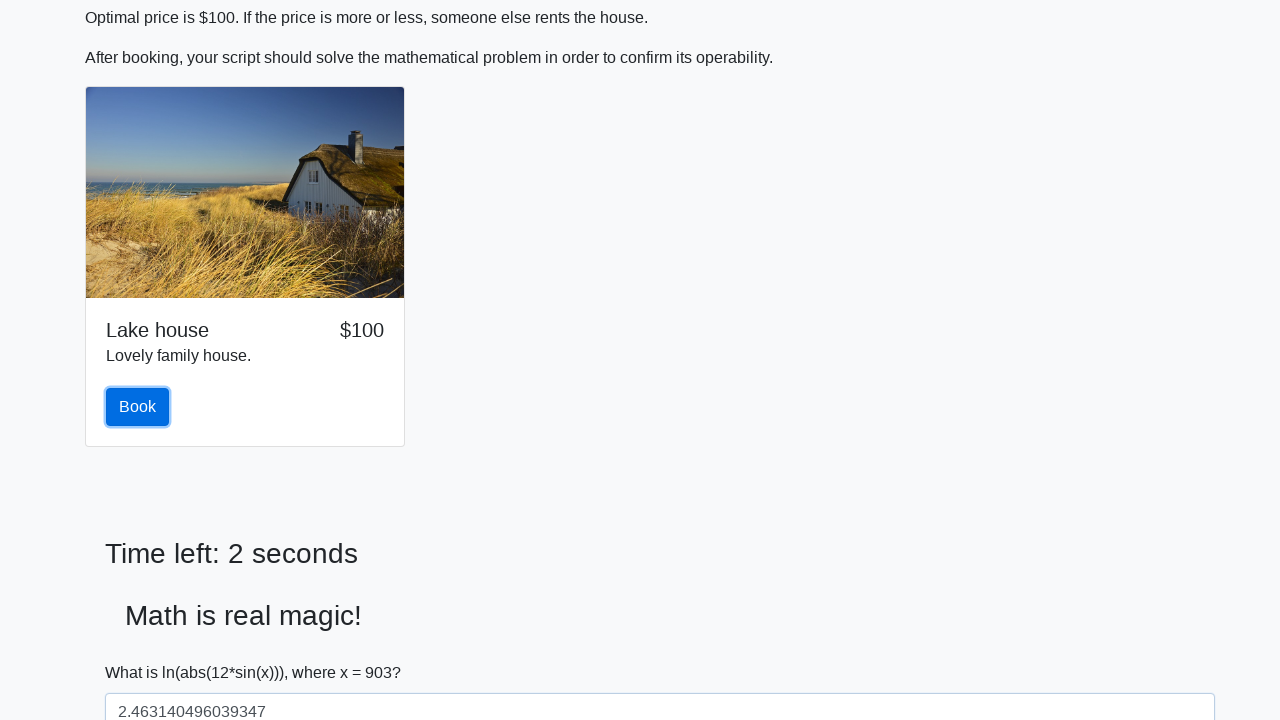

Clicked the solve button to submit the answer at (143, 651) on #solve
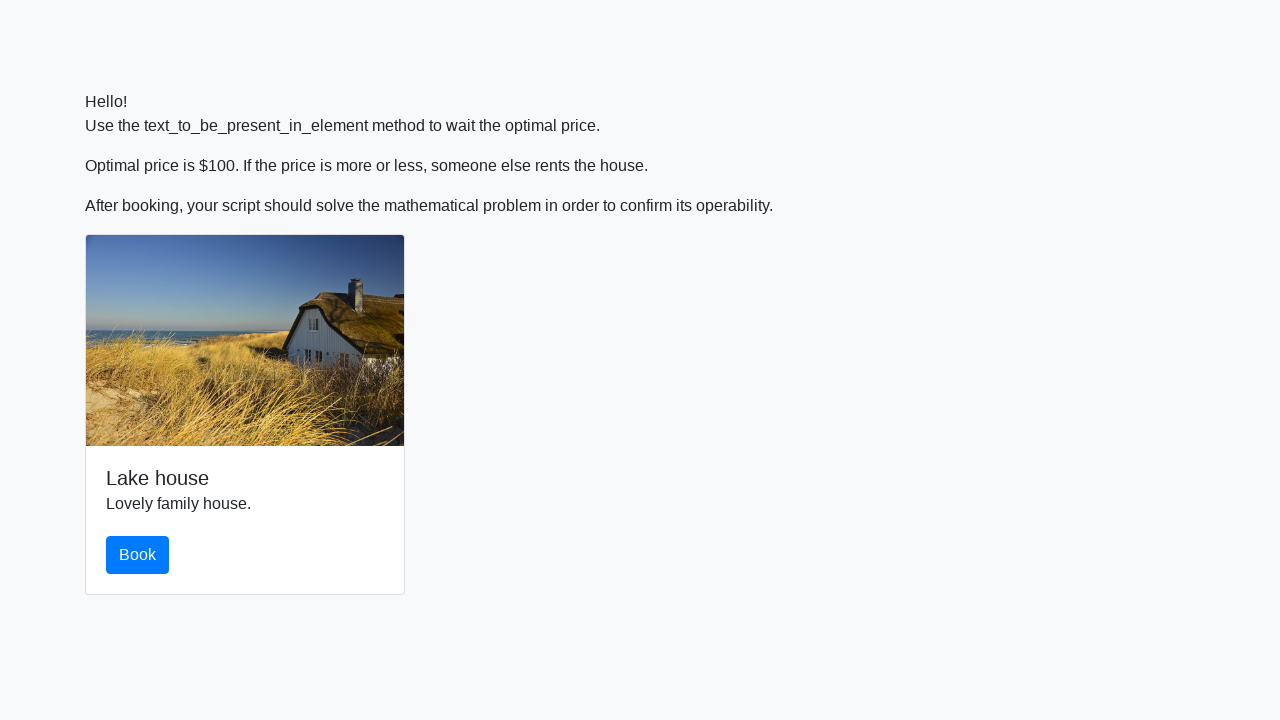

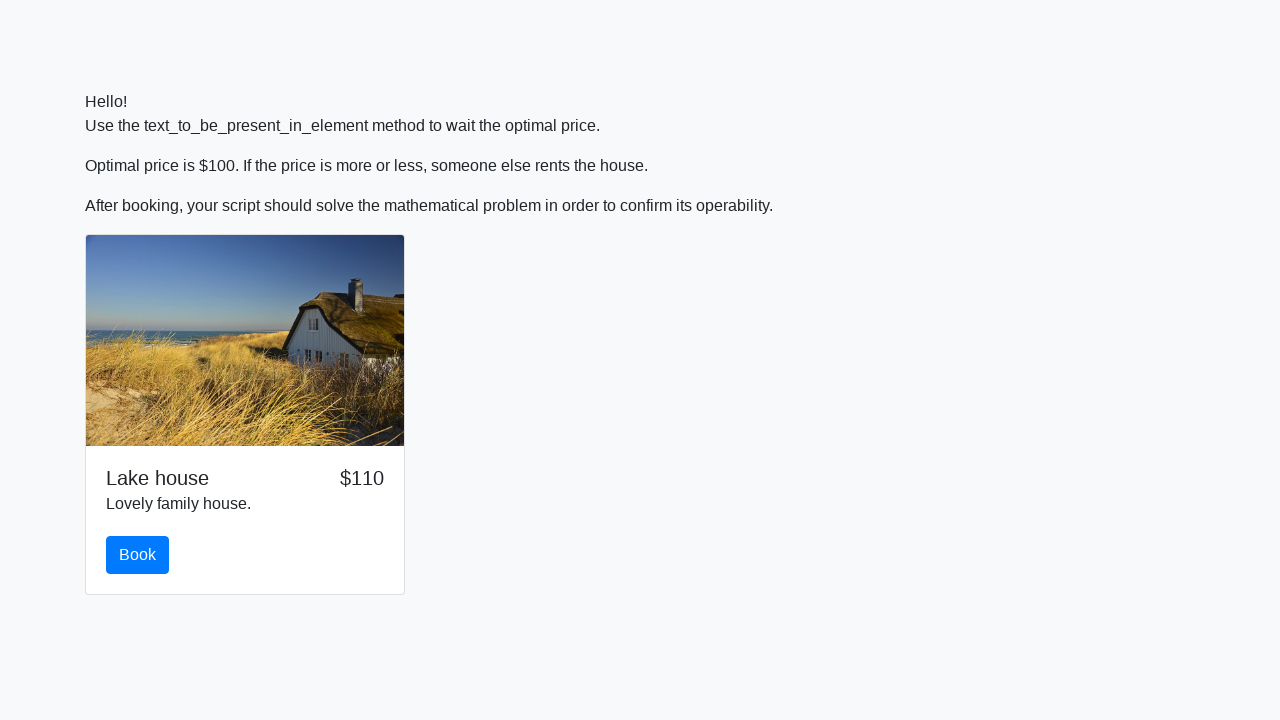